Tests registration form validation by submitting empty form and checking error messages for all required fields

Starting URL: https://alada.vn/tai-khoan/dang-ky.html

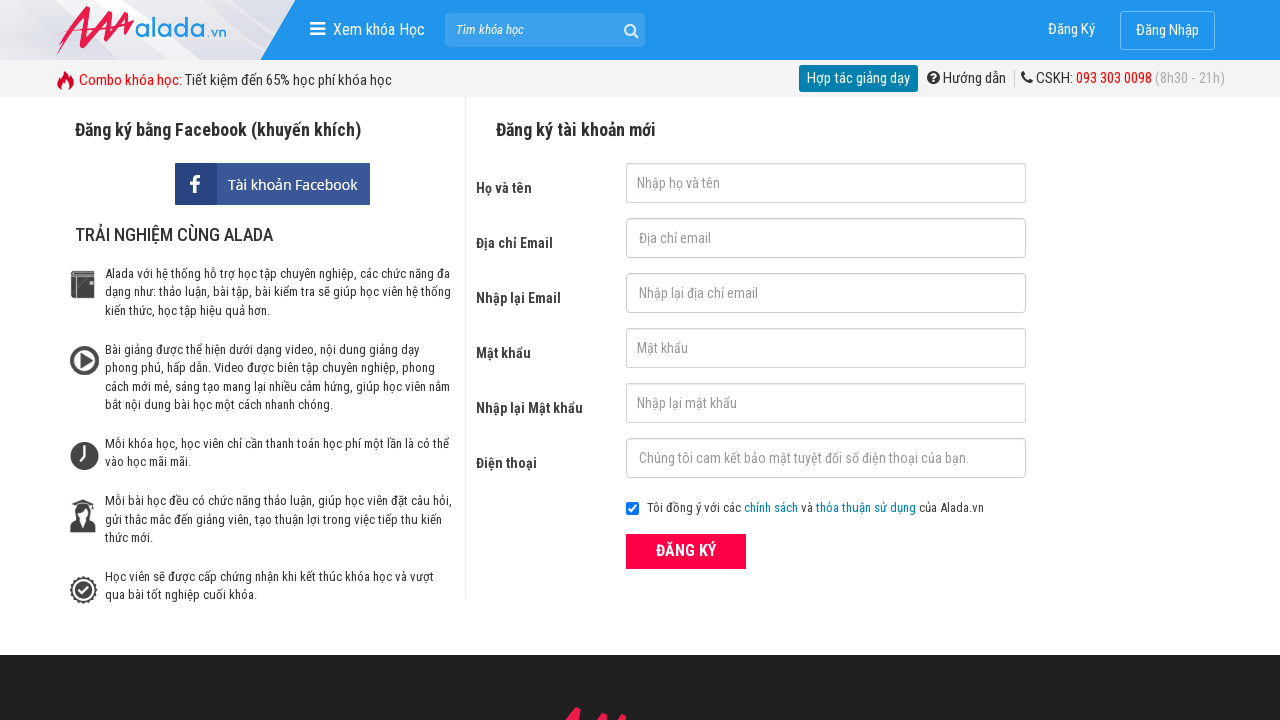

Clicked register button with empty form fields at (686, 551) on xpath=//form[@id='frmLogin']//button
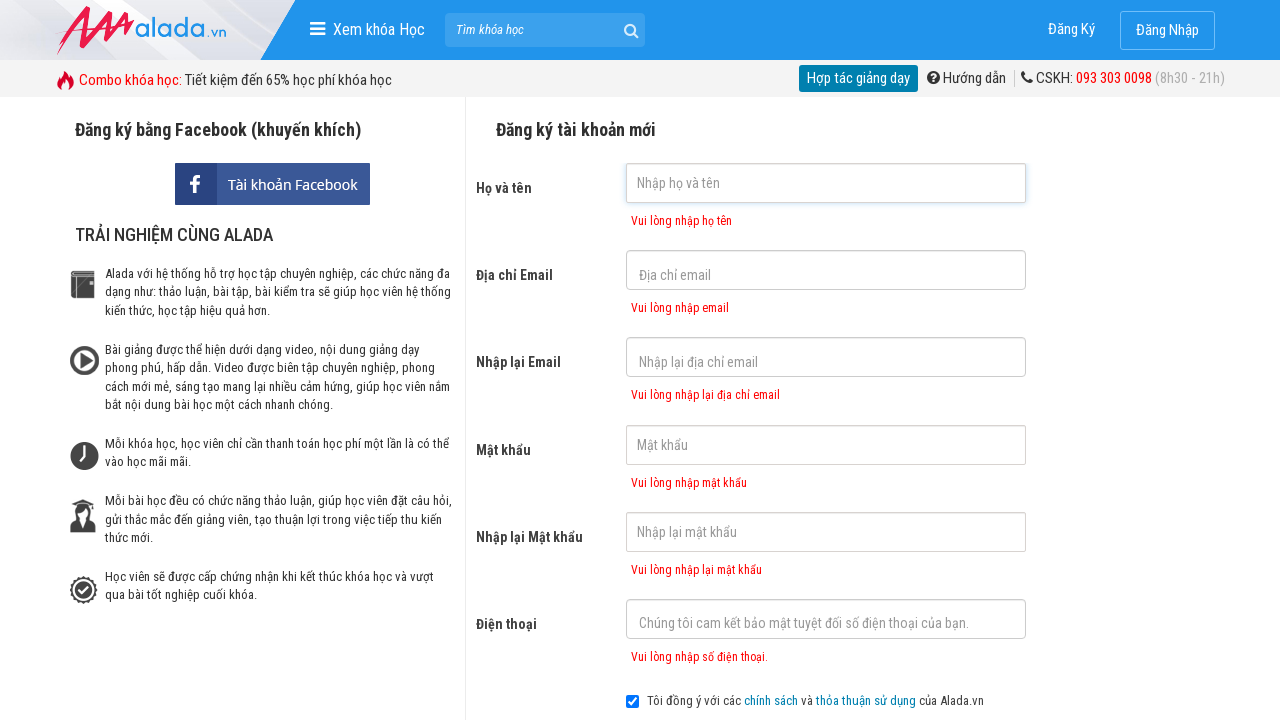

Waited for first name error message to appear
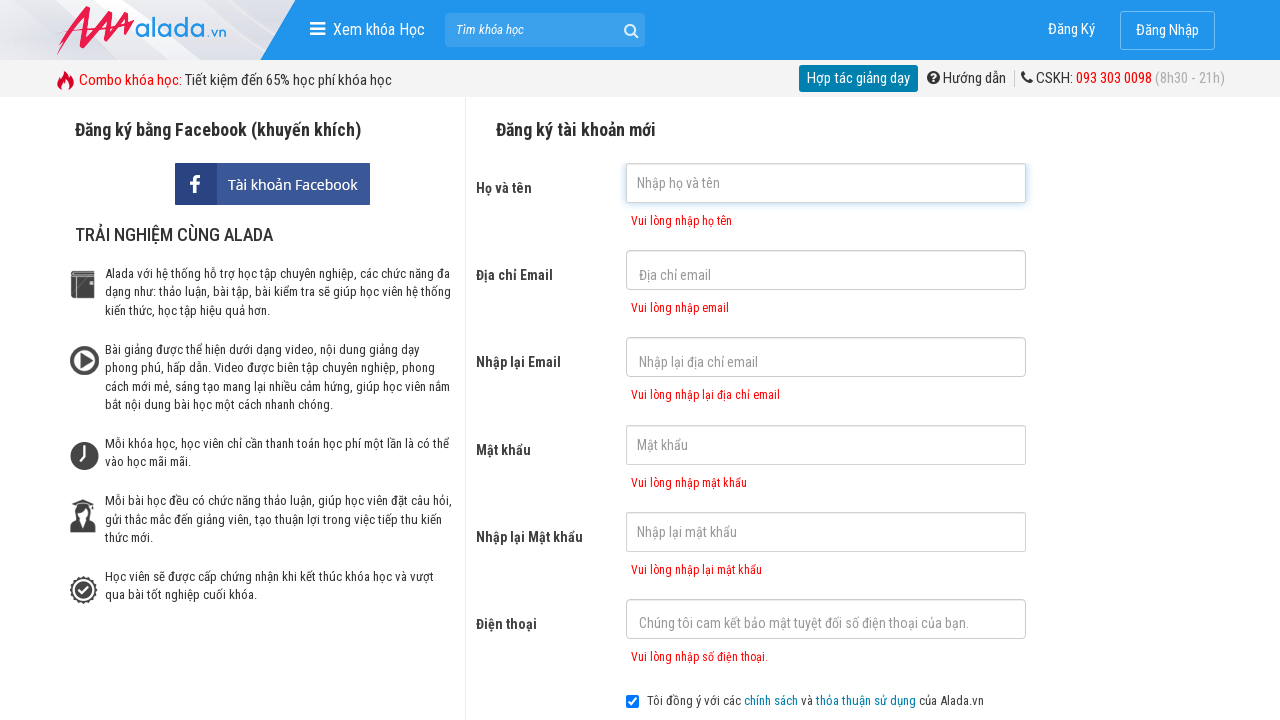

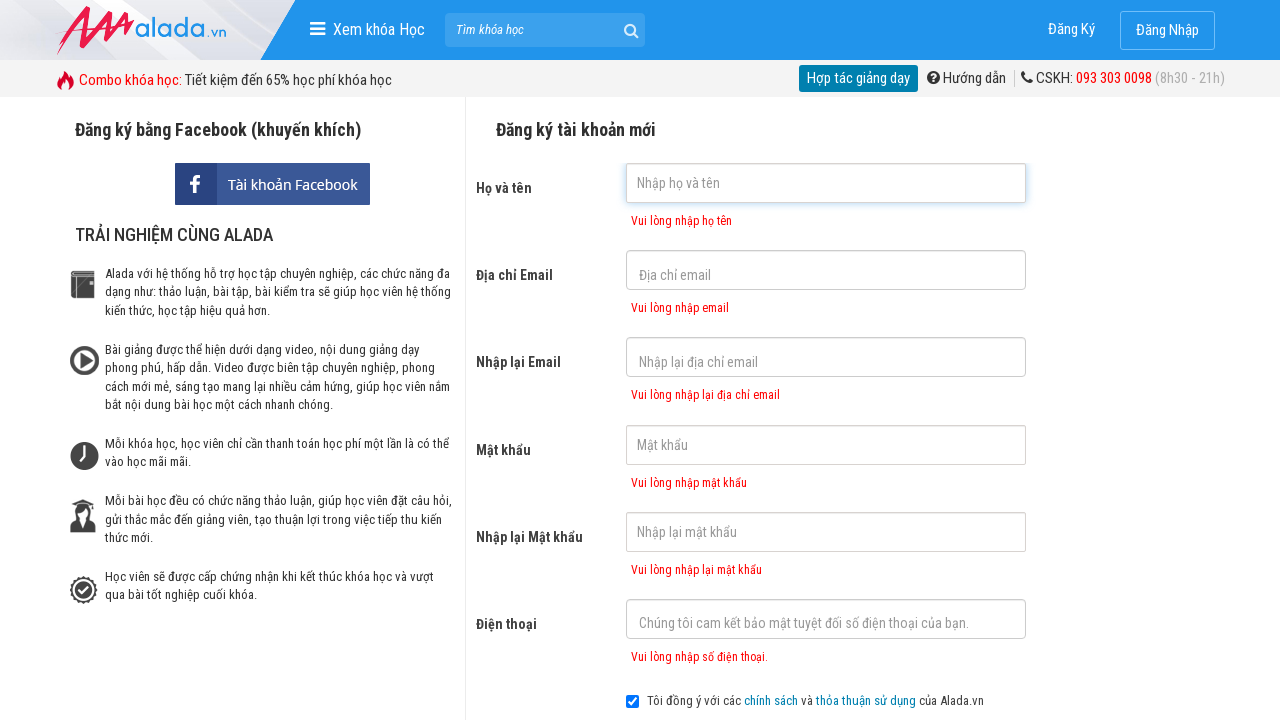